Tests text input functionality by entering text into a text input field using two different methods

Starting URL: https://seleniumbase.io/demo_page

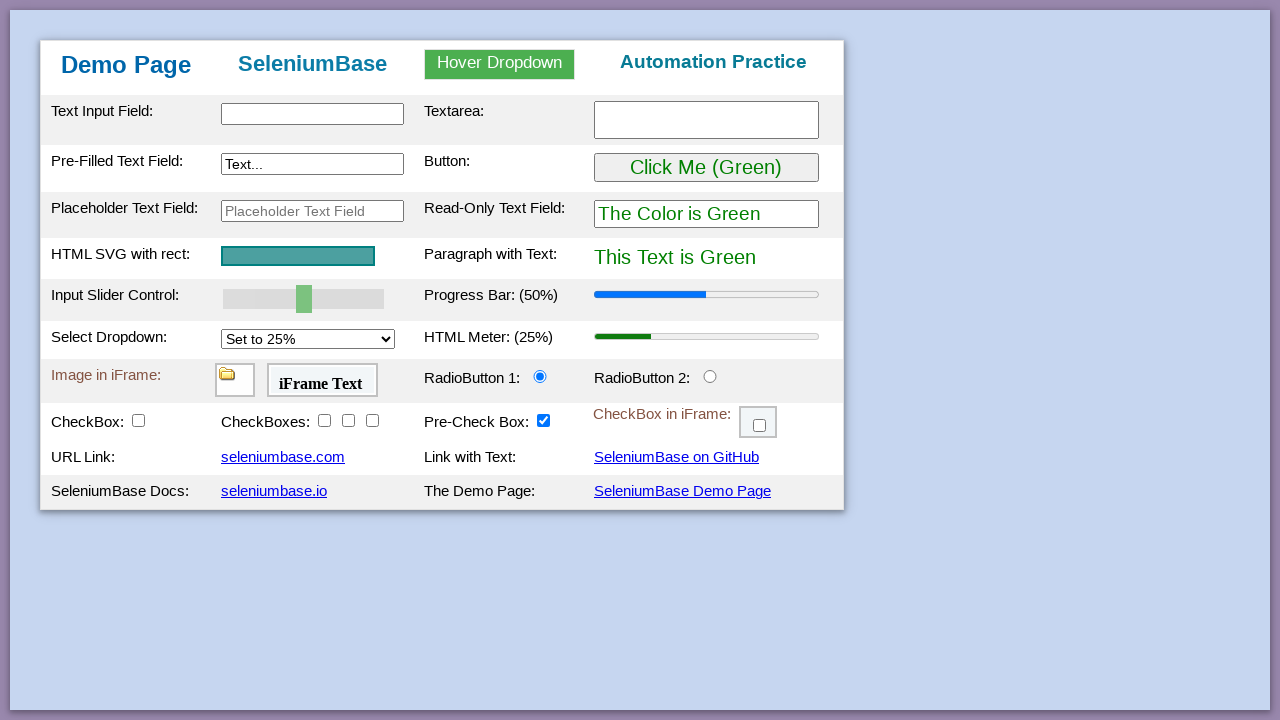

Filled text input field with 'Hello Ambition' using method 1 on #myTextInput
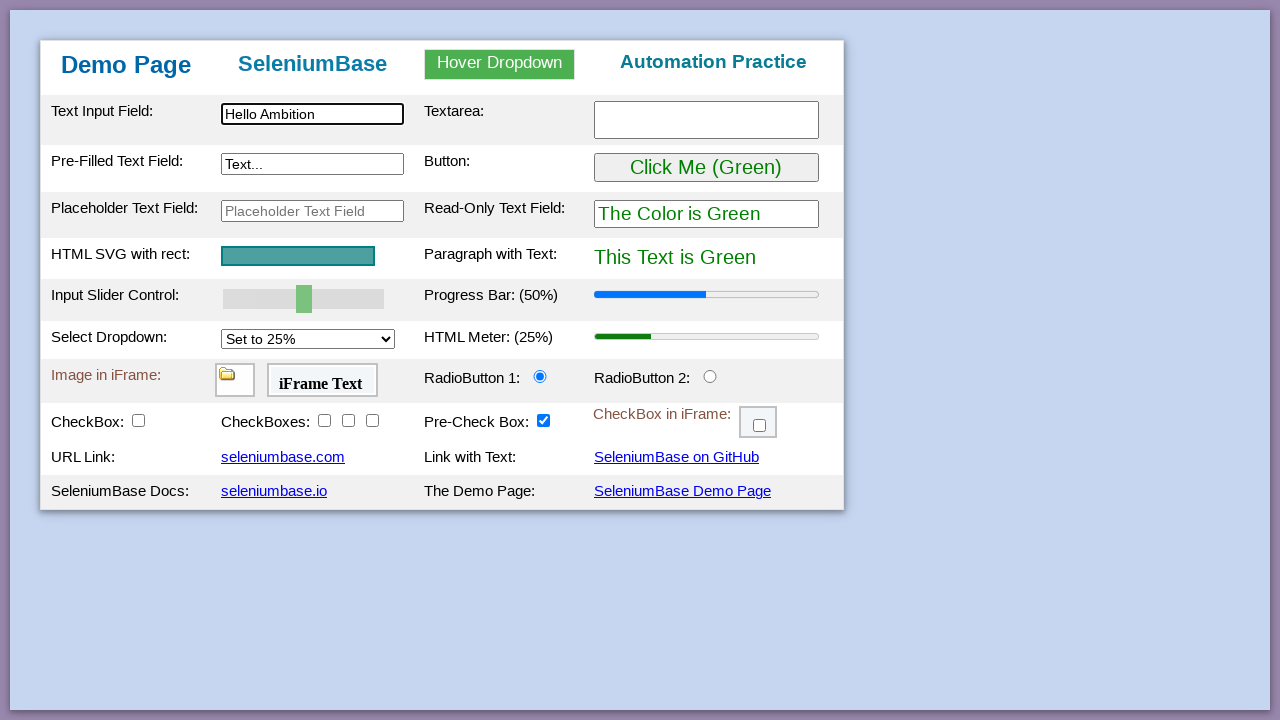

Filled text input field with 'Hello Ambition' using method 2 on #myTextInput
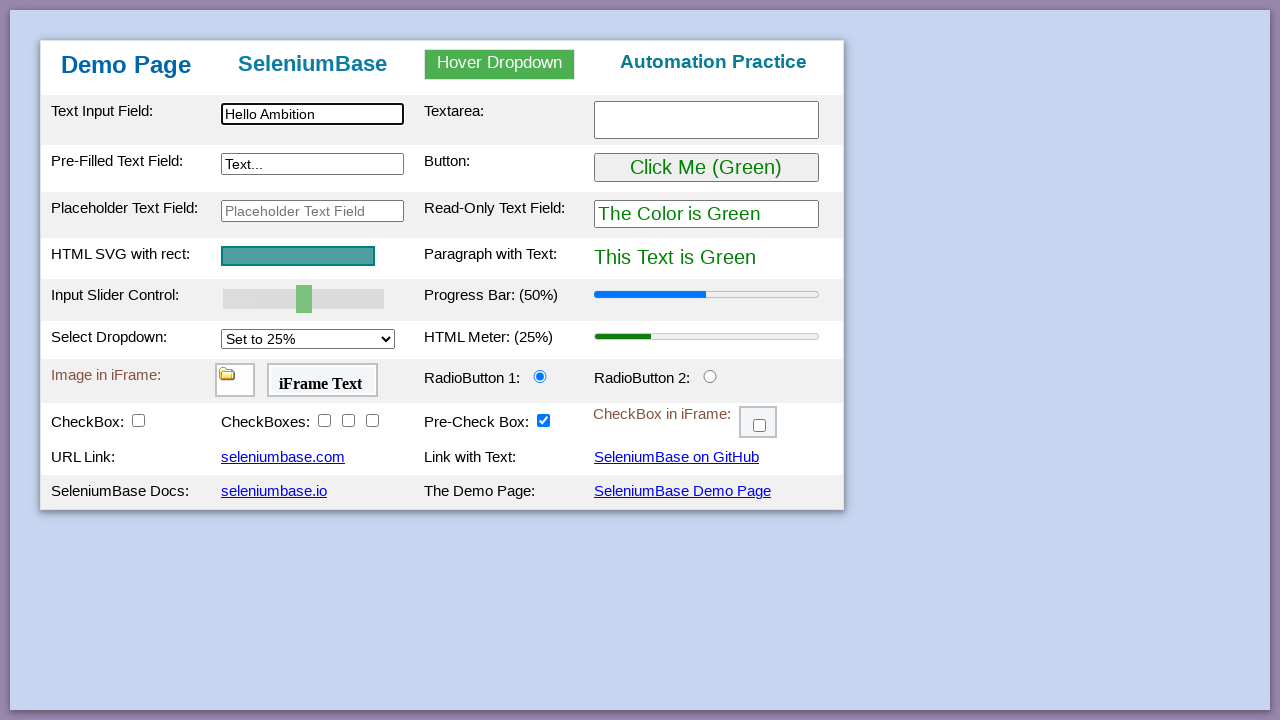

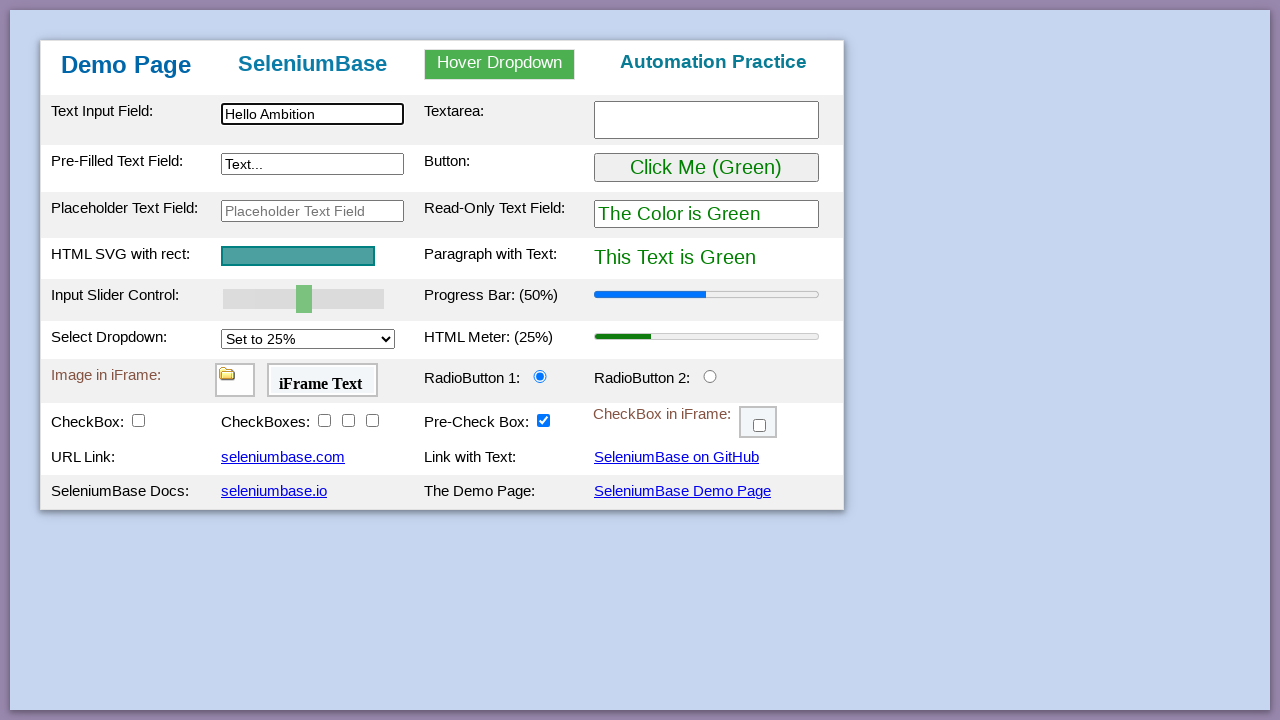